Navigates to the Rahul Shetty Academy Automation Practice page and verifies that footer links are present and displayed

Starting URL: https://rahulshettyacademy.com/AutomationPractice/

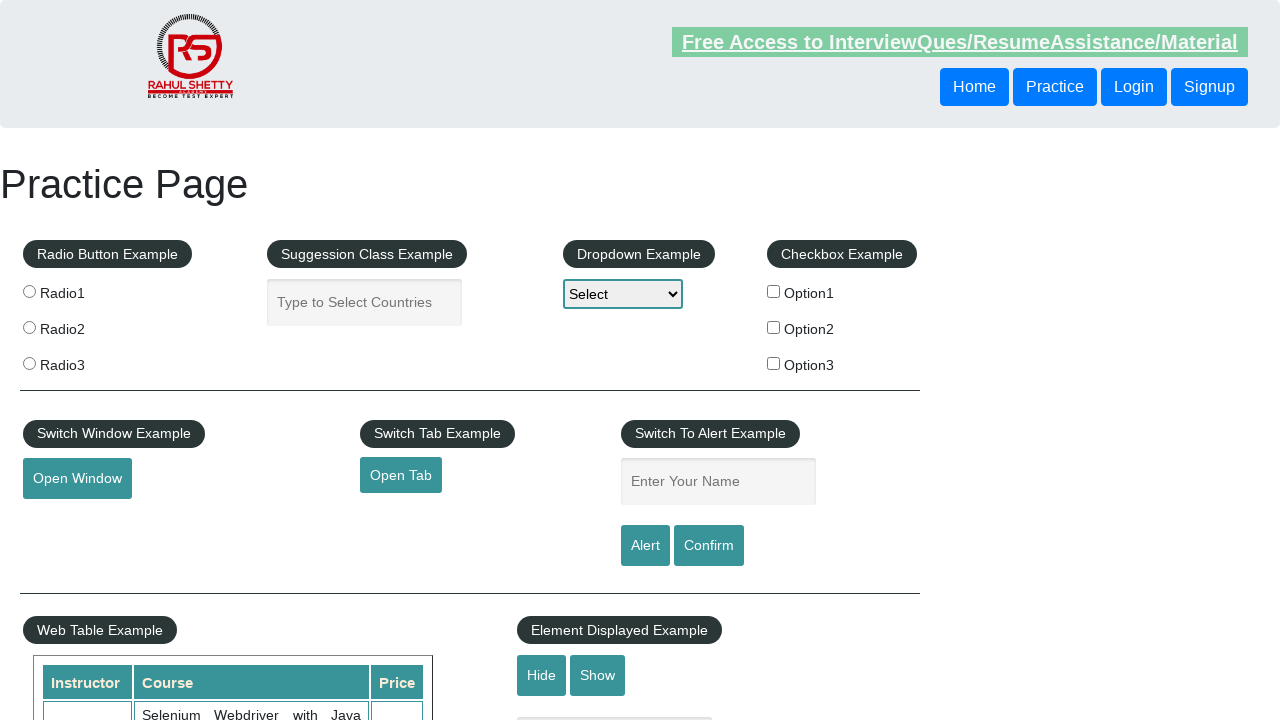

Waited for footer links selector to be present
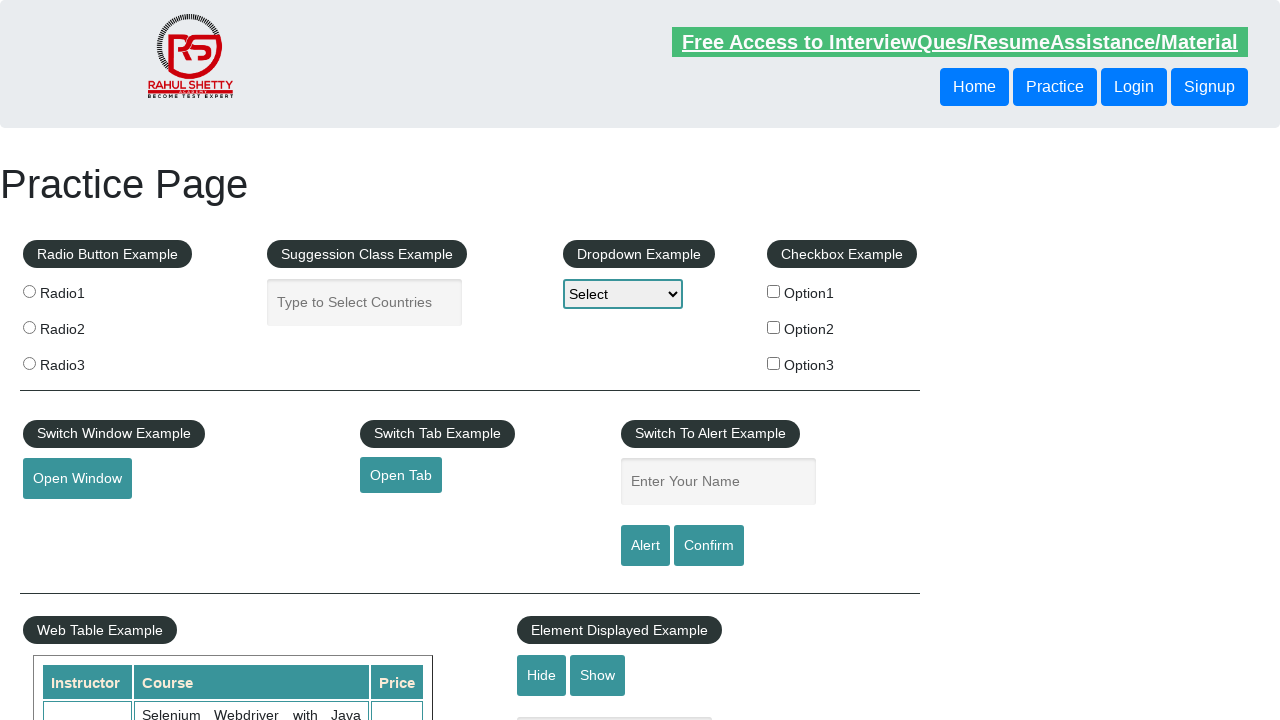

Located all footer links (li.gf-li a)
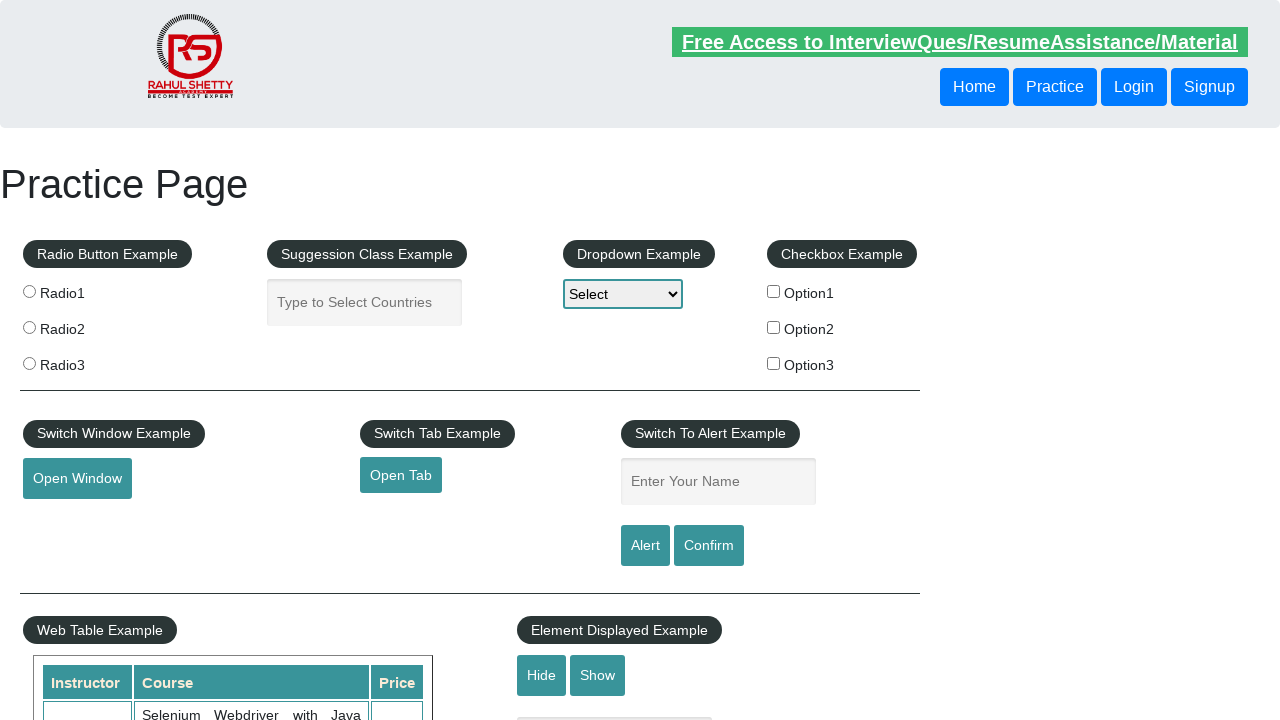

Verified that footer links are present (count > 0)
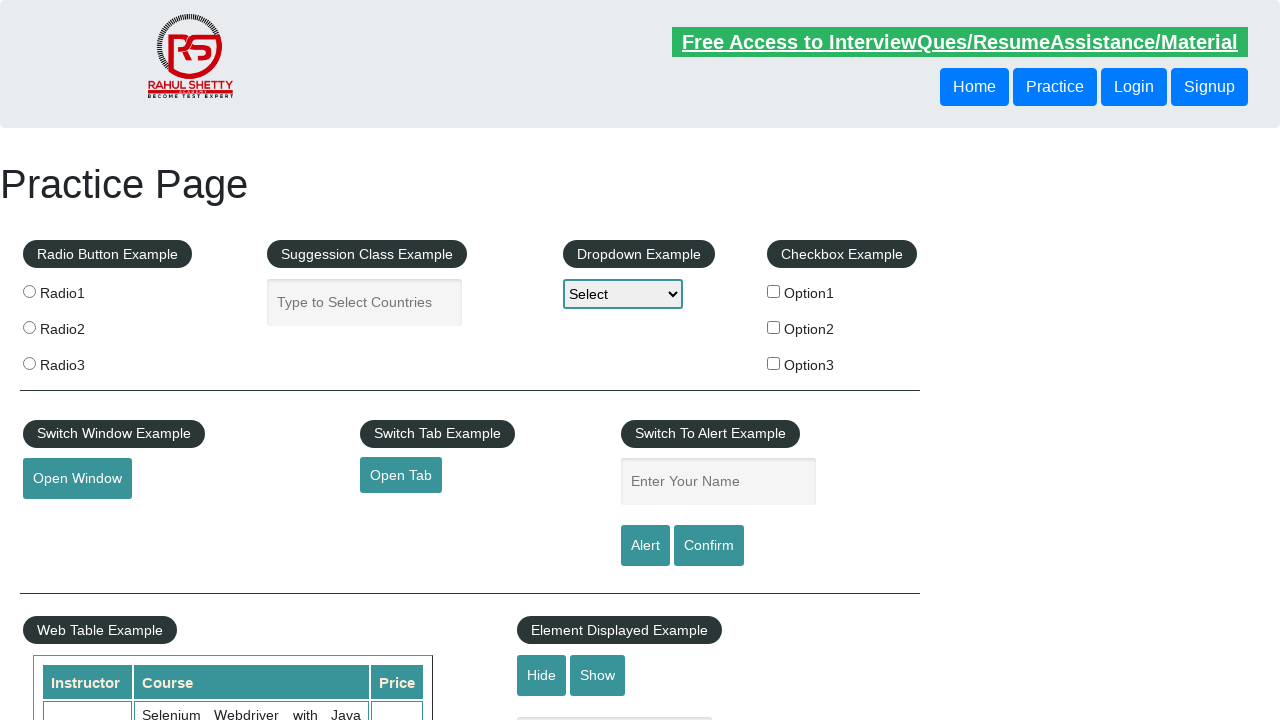

Waited for first footer link to be visible
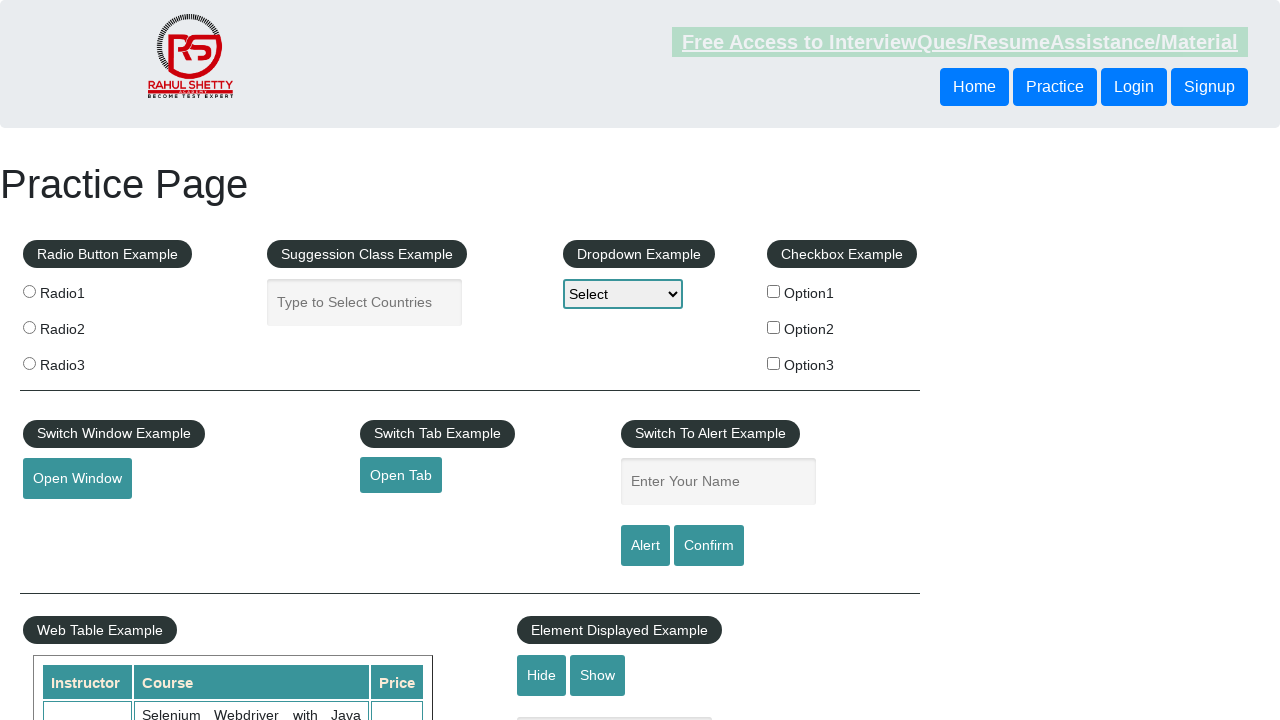

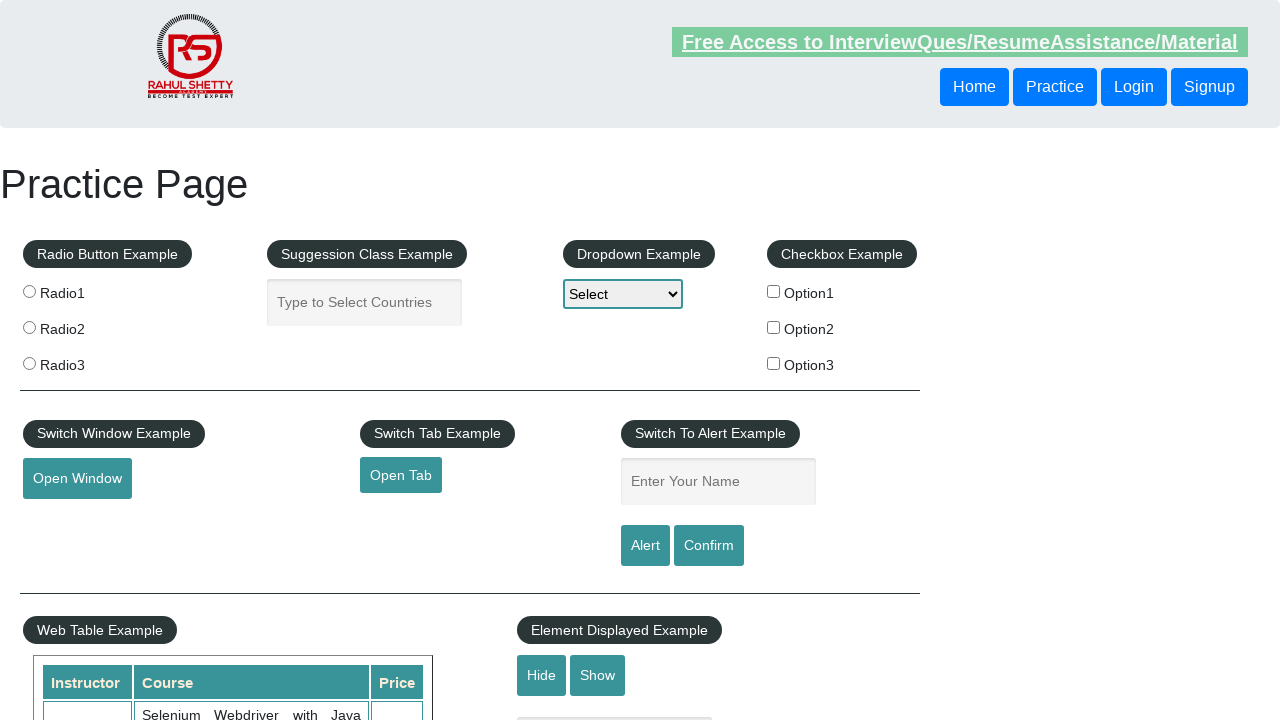